Loads the CURA Healthcare homepage, verifies the header is displayed, and clicks the Make Appointment button to verify it's functional.

Starting URL: https://katalon-demo-cura.herokuapp.com

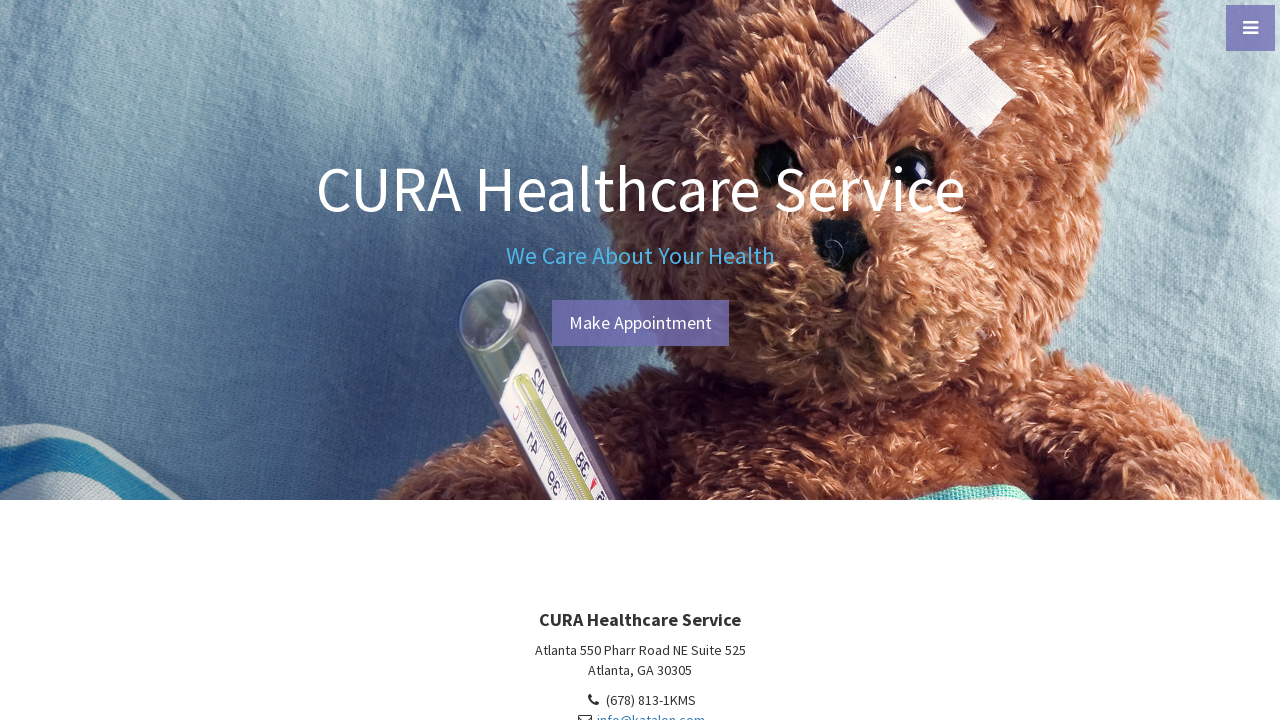

Navigated to CURA Healthcare homepage
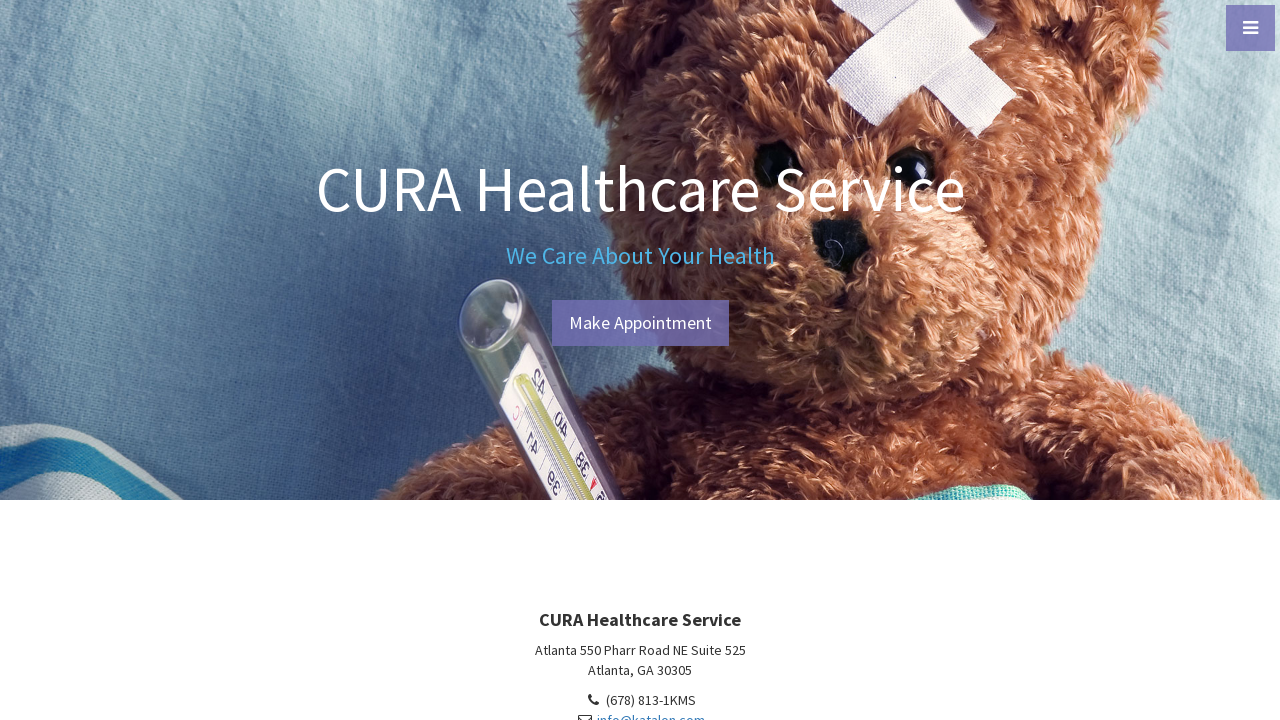

Header element is displayed on the homepage
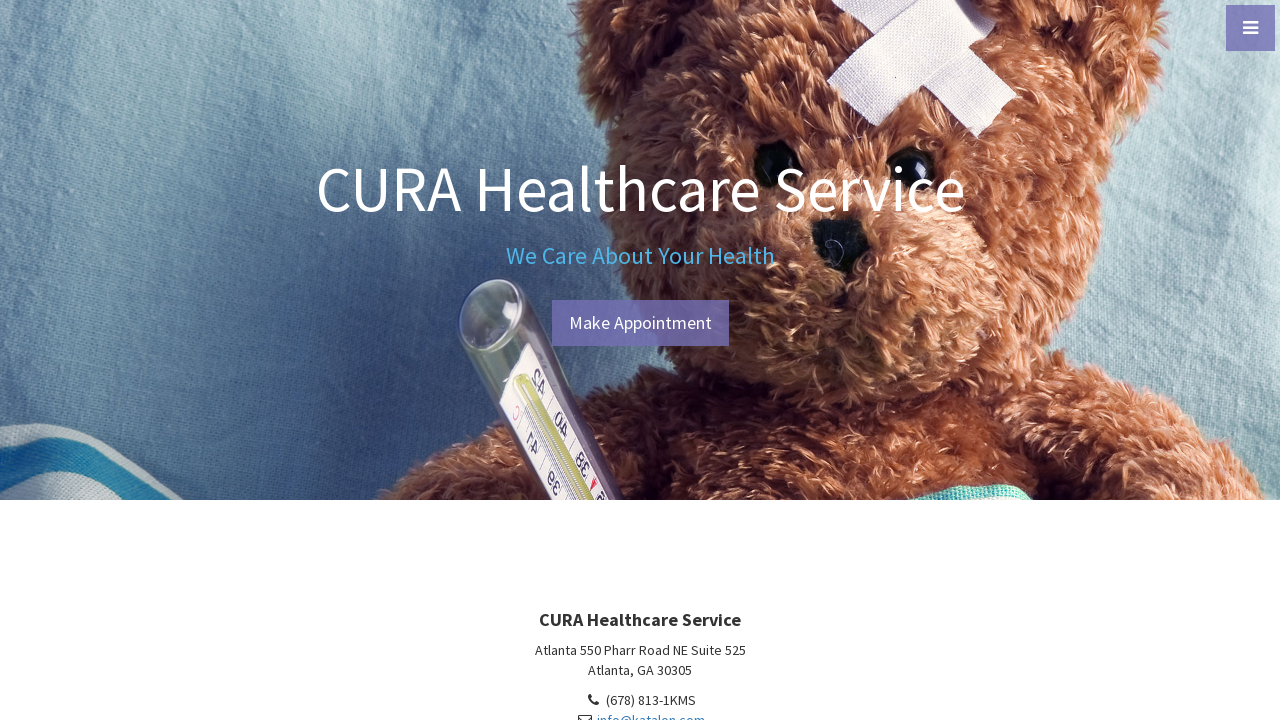

Clicked the Make Appointment button at (640, 323) on #btn-make-appointment
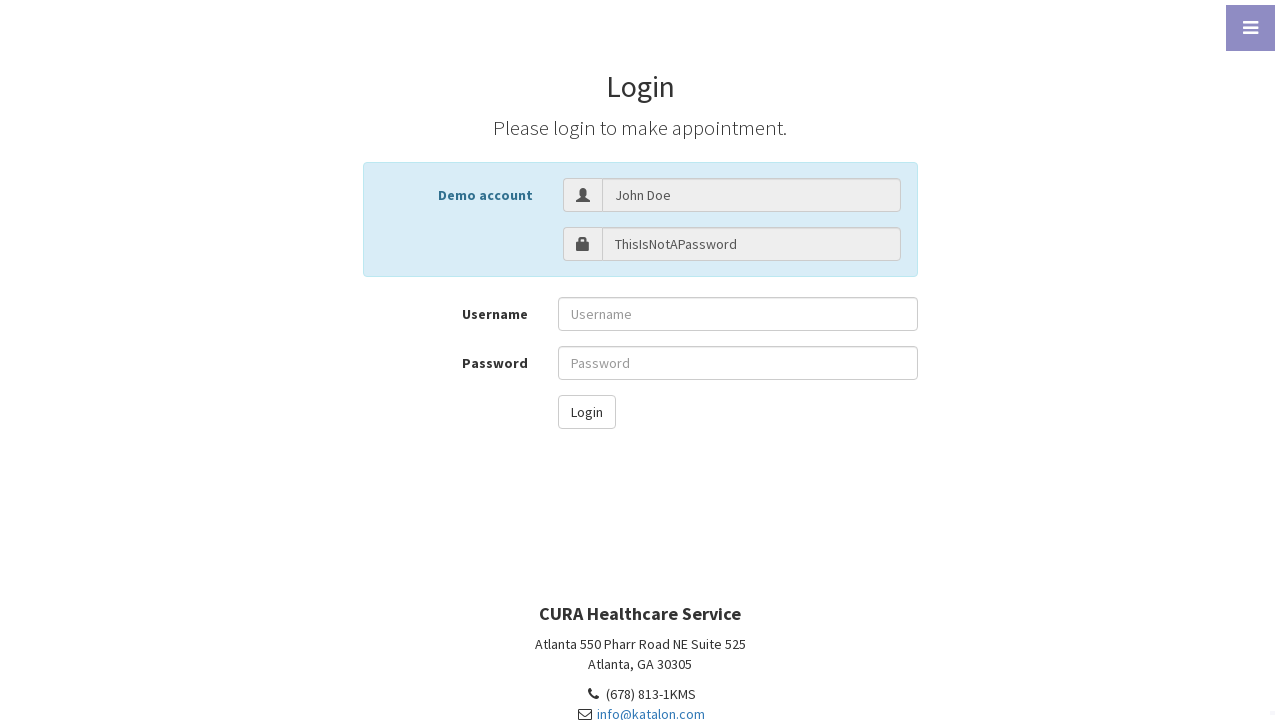

Footer became visible after clicking Make Appointment button
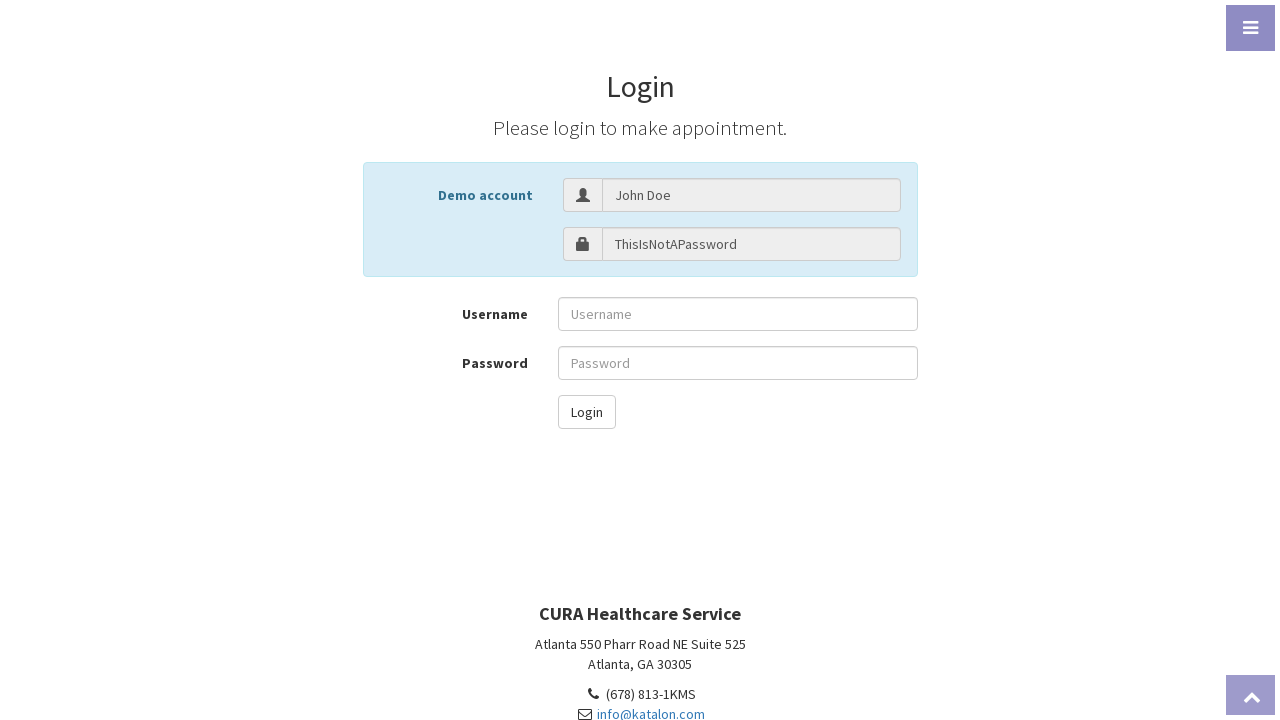

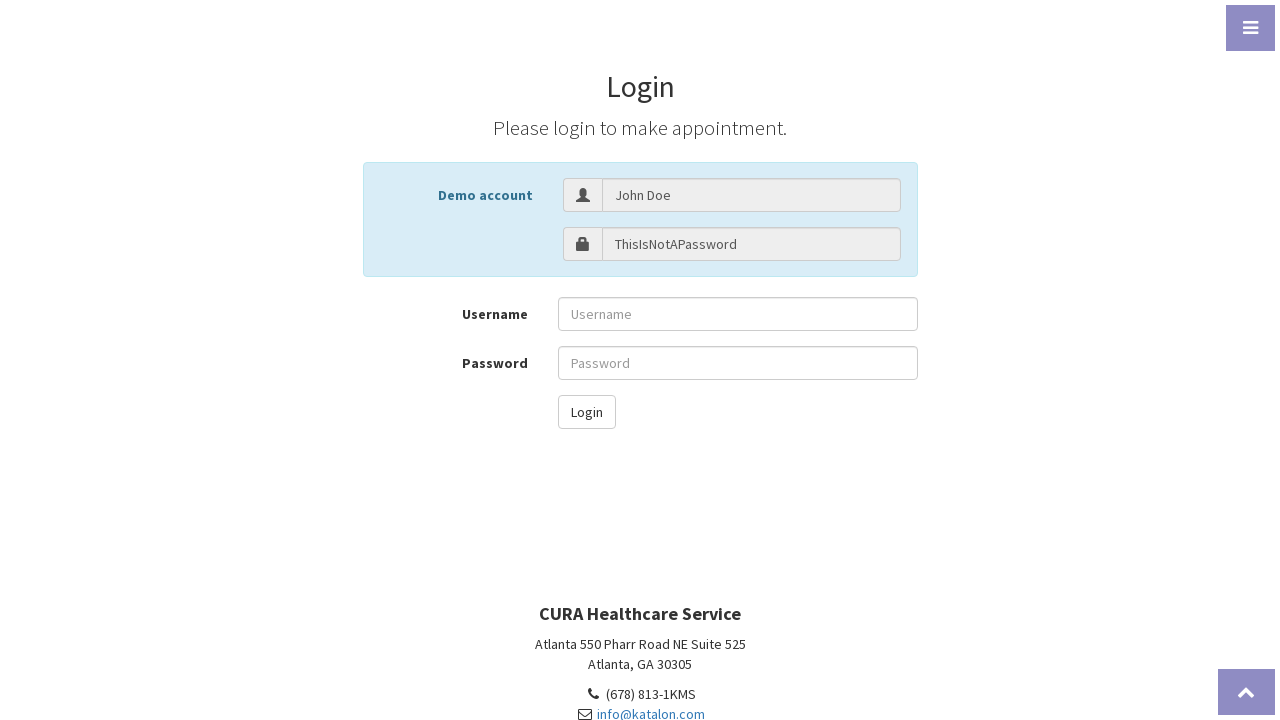